Tests right-click context menu functionality by right-clicking on an image, navigating through nested menu items, and selecting an option

Starting URL: http://deluxe-menu.com/popup-mode-sample.html

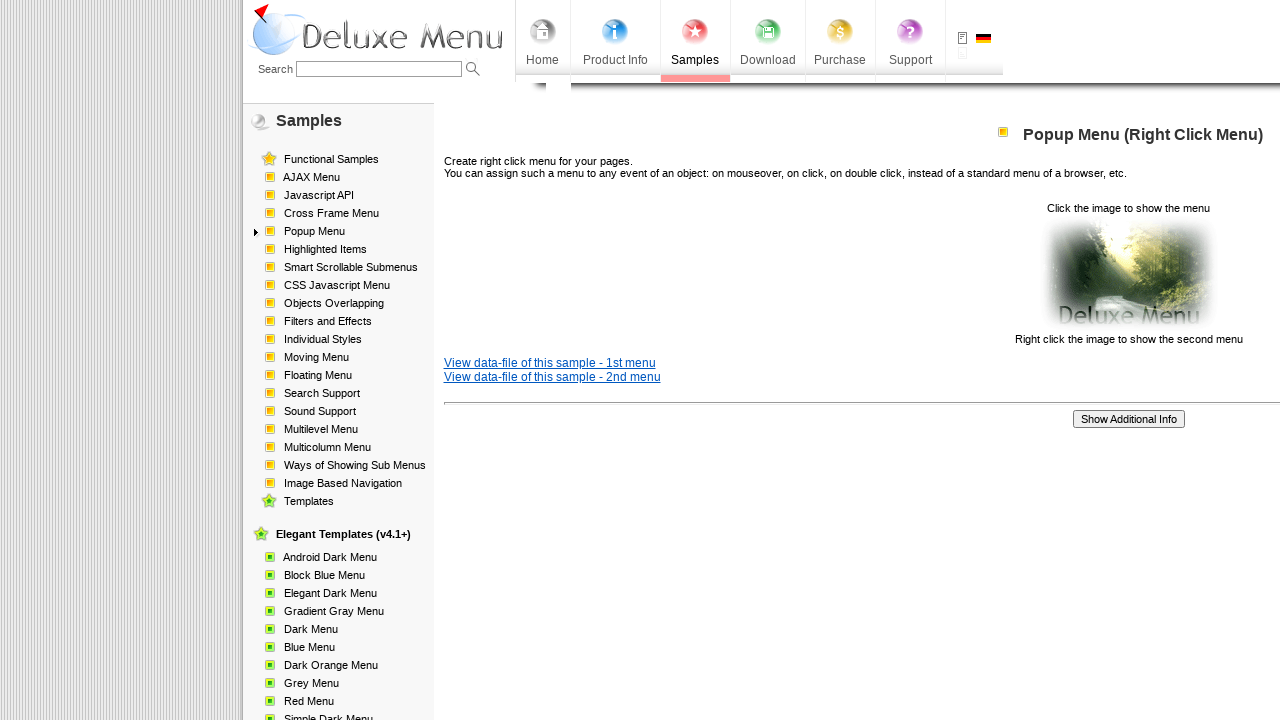

Located image element with src='data-samples/images/popup_pic.gif'
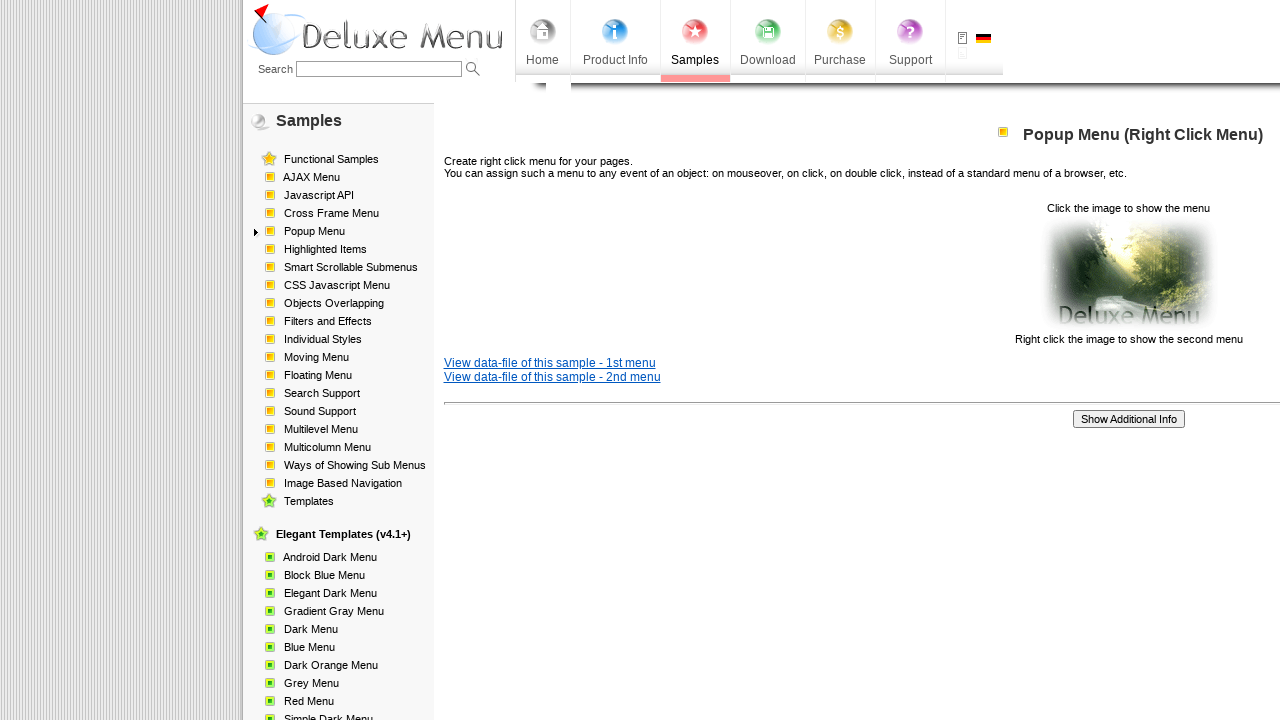

Right-clicked on image to open context menu at (1128, 274) on xpath=//img[@src='data-samples/images/popup_pic.gif']
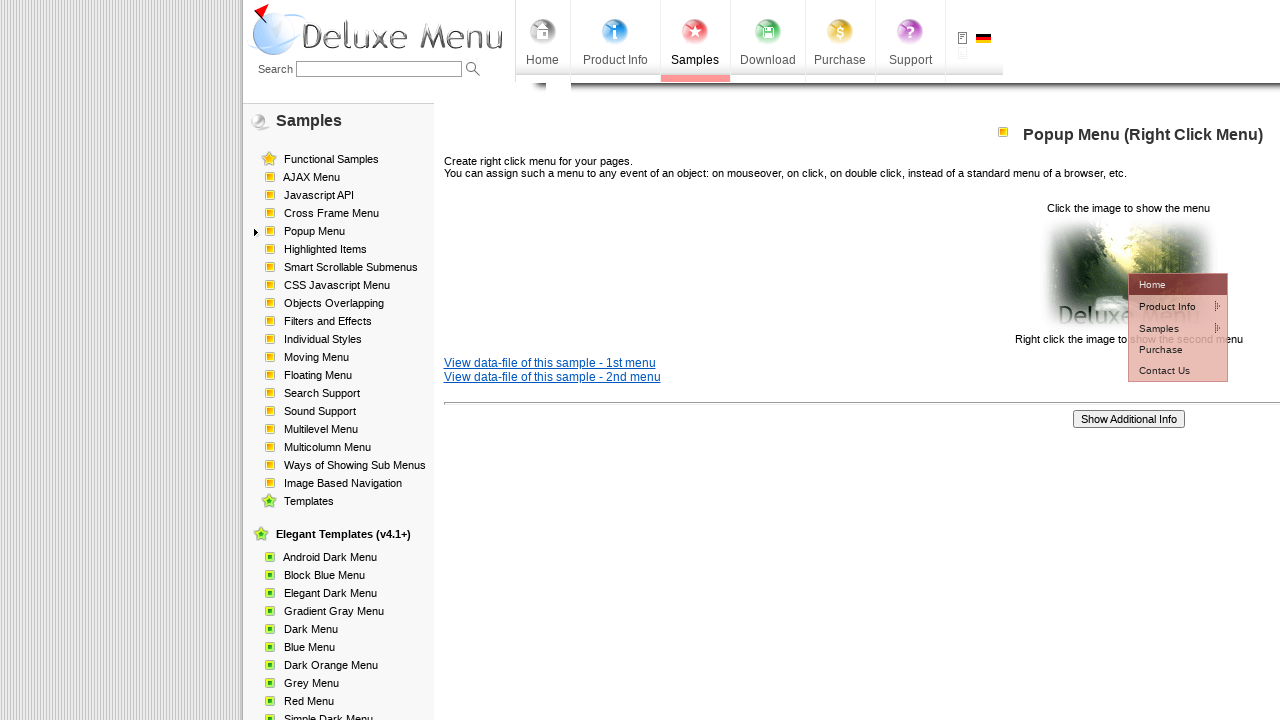

Hovered over 'Product Info' menu item at (1165, 306) on //*[@id="dm2m1i1tdT"]
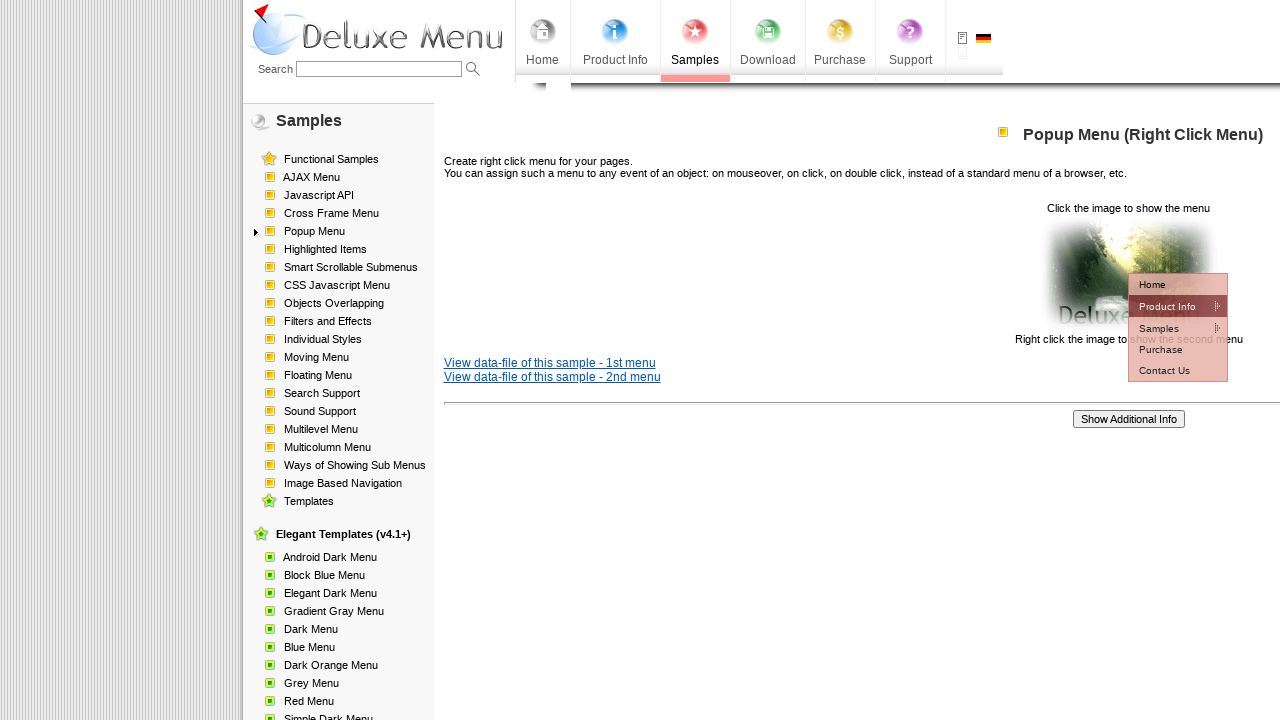

Hovered over 'Installation' submenu item at (1052, 327) on //*[@id="dm2m2i1tdT"]
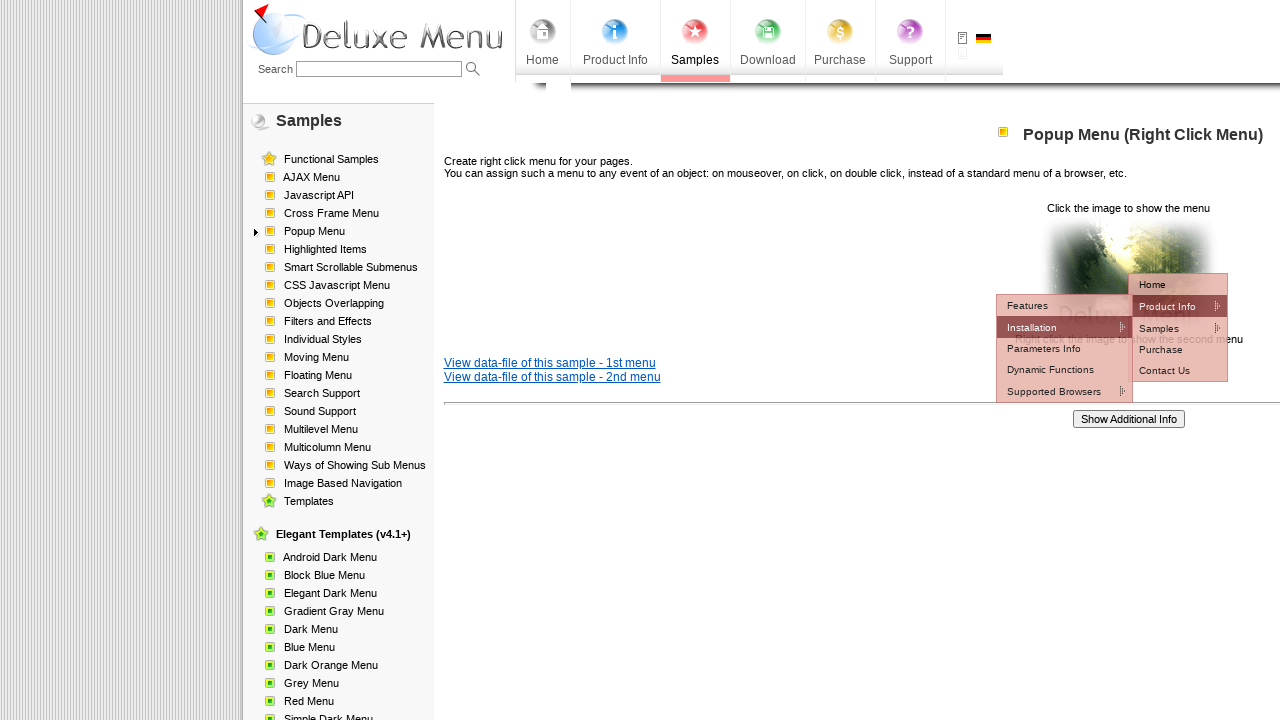

Clicked on 'How To Setup' option at (1178, 326) on //*[@id="dm2m3i0tdT"]
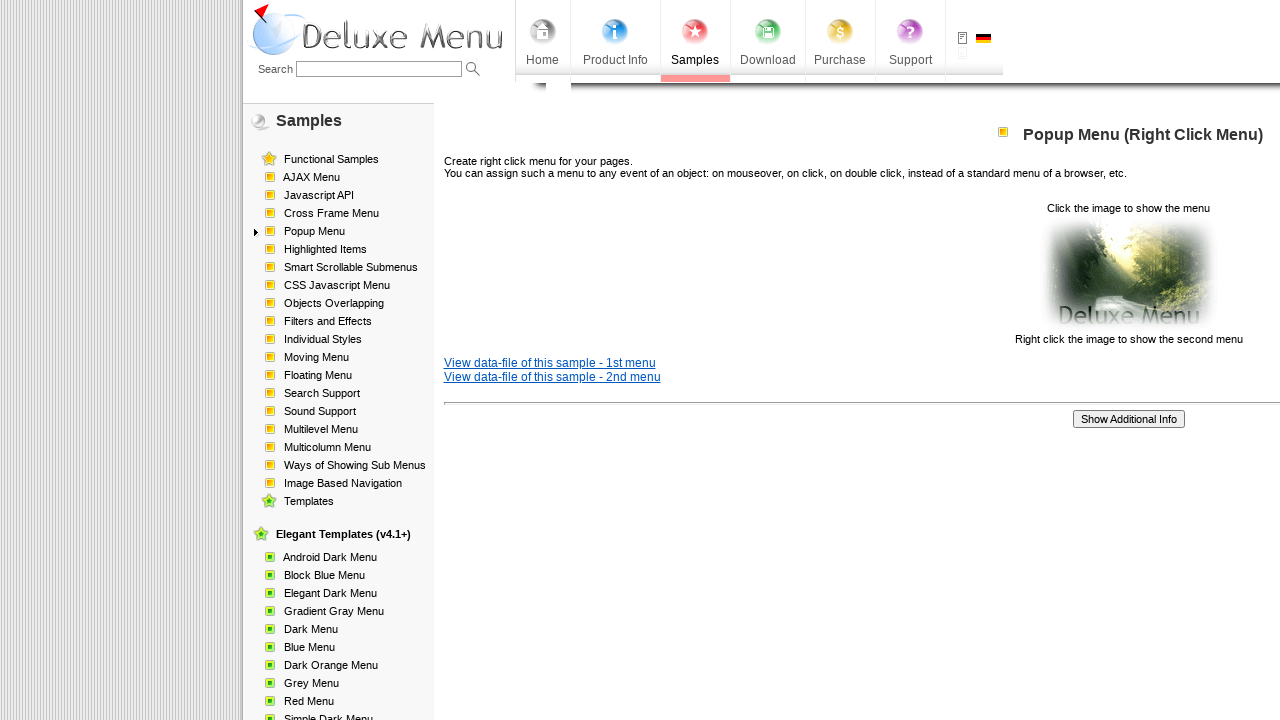

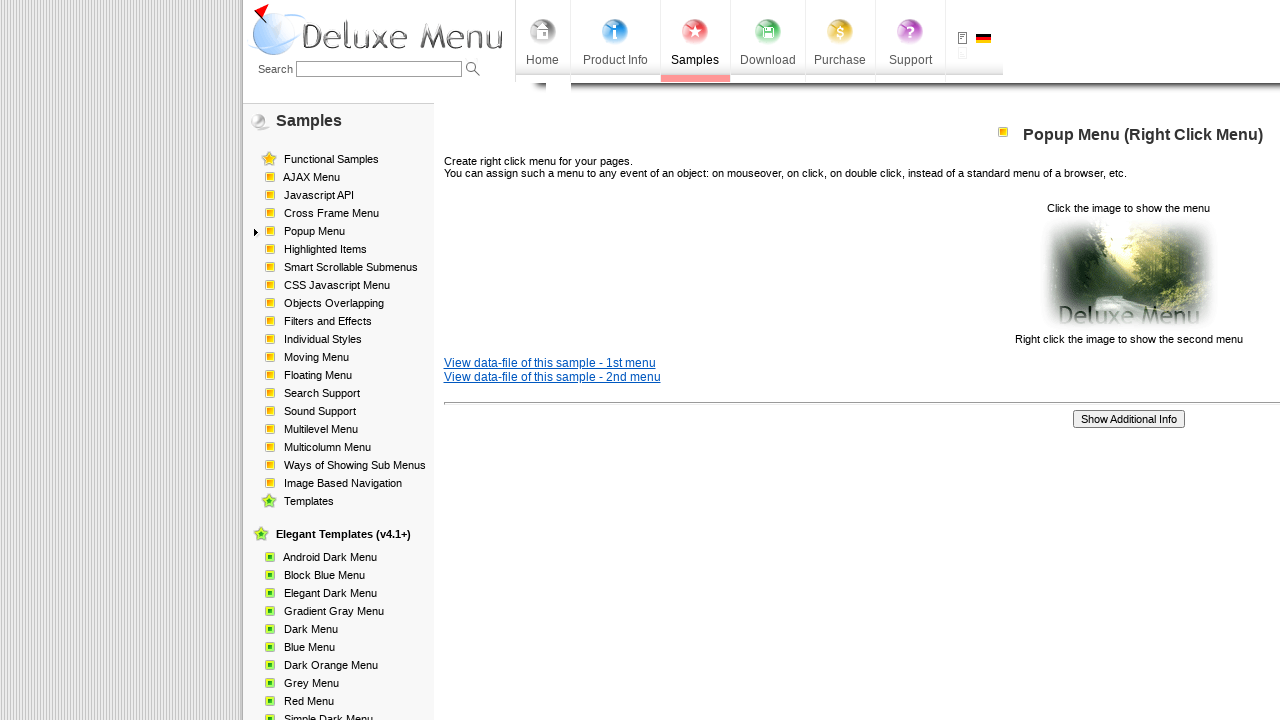